Tests new window handling by clicking a link that opens a new tab, switching to it, and verifying content

Starting URL: http://the-internet.herokuapp.com/windows

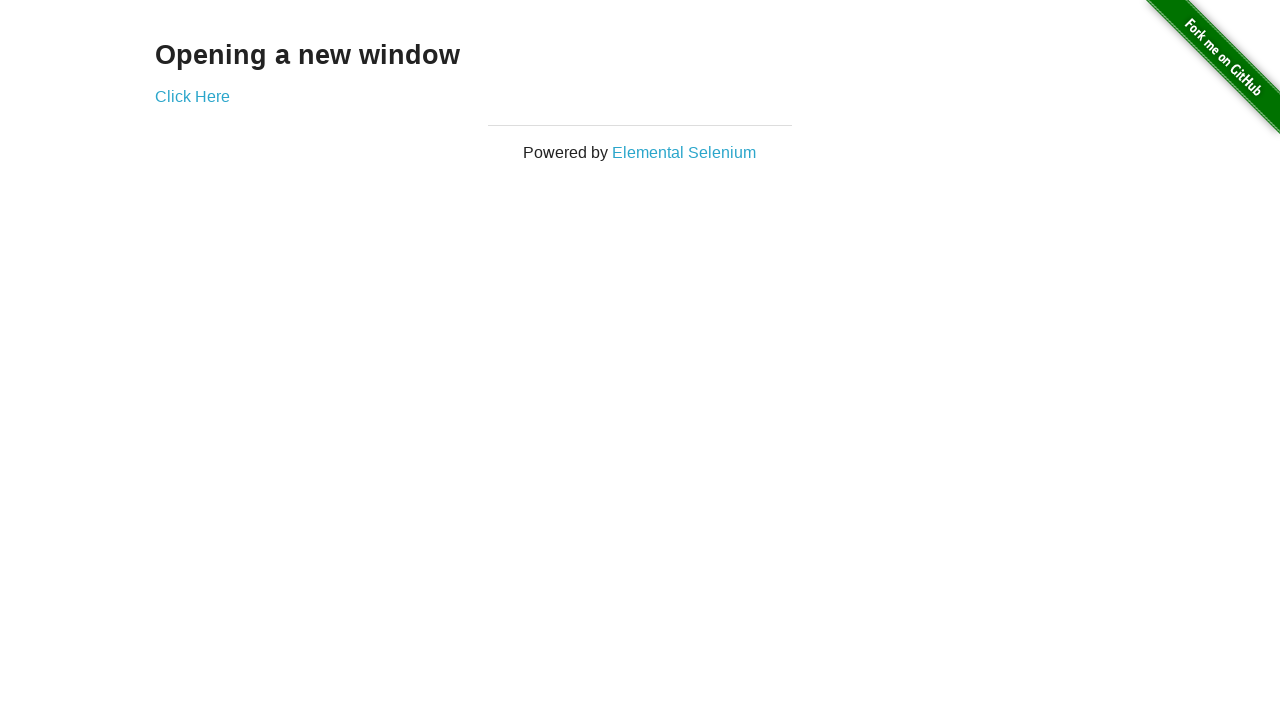

Clicked 'Click Here' link and new page opened at (192, 96) on text=Click Here
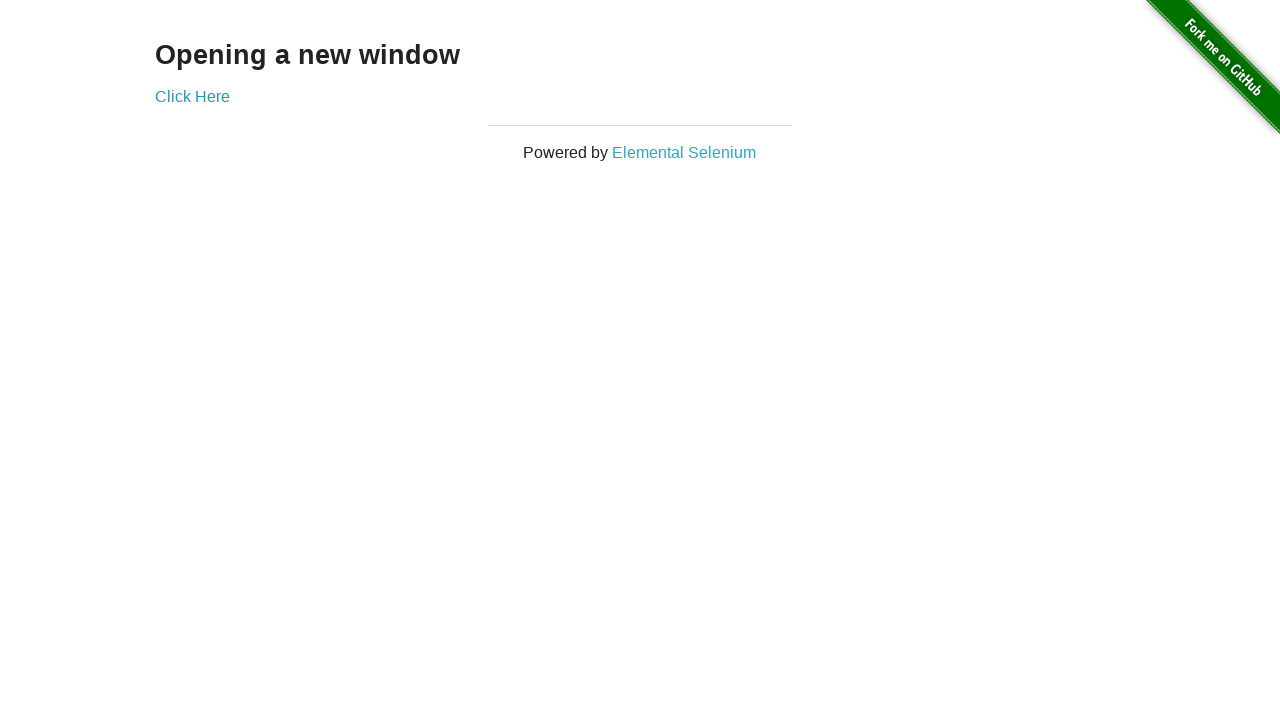

Retrieved new page object from context
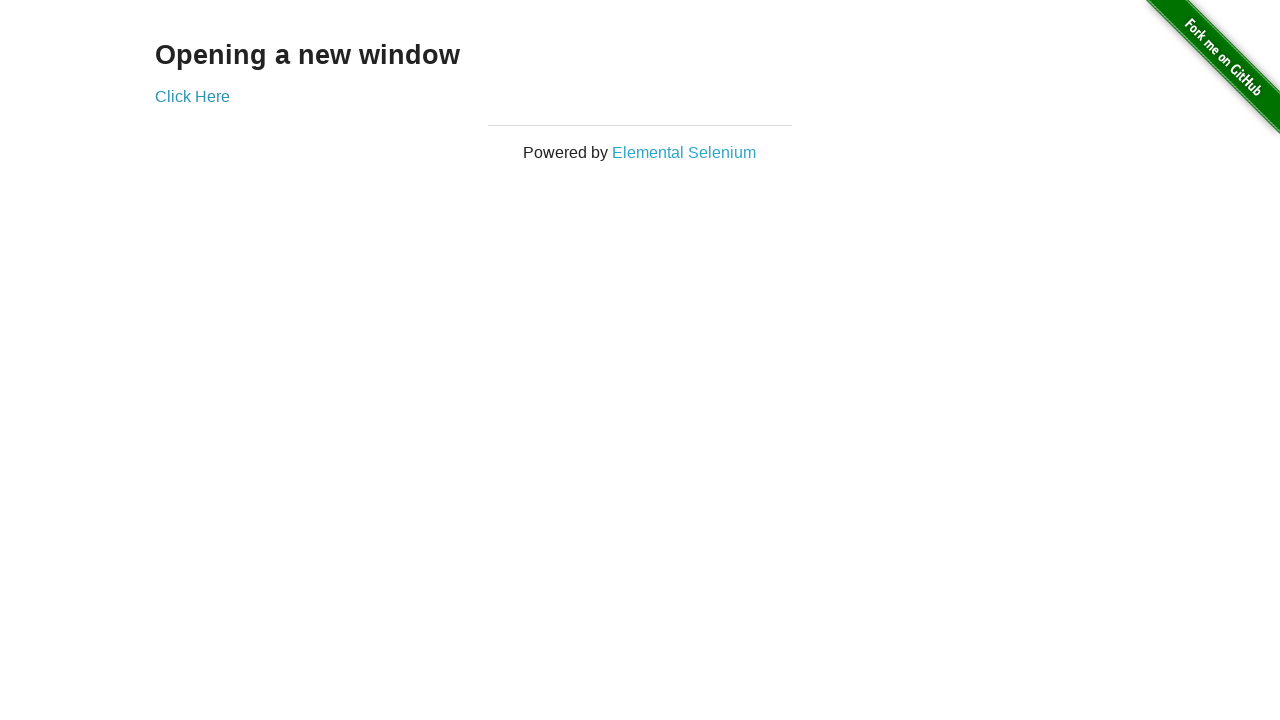

Waited for .example element to load on new page
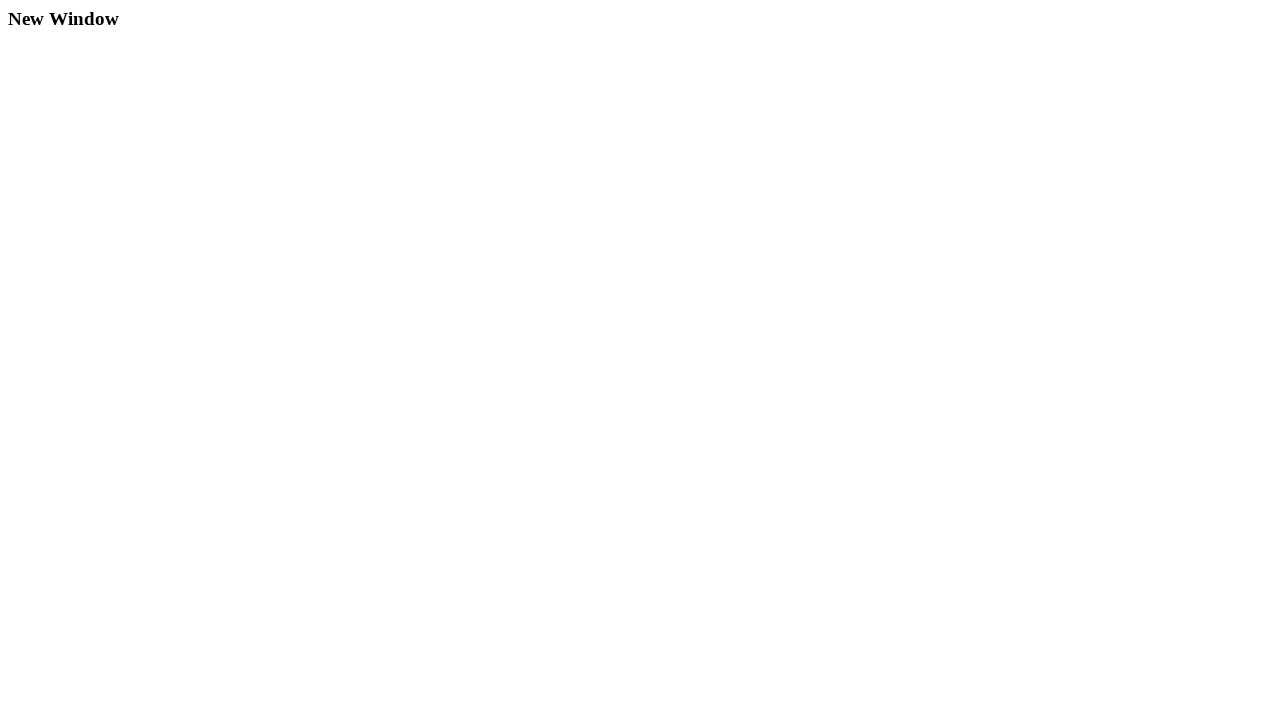

Extracted text content from .example element: '
  New Window
'
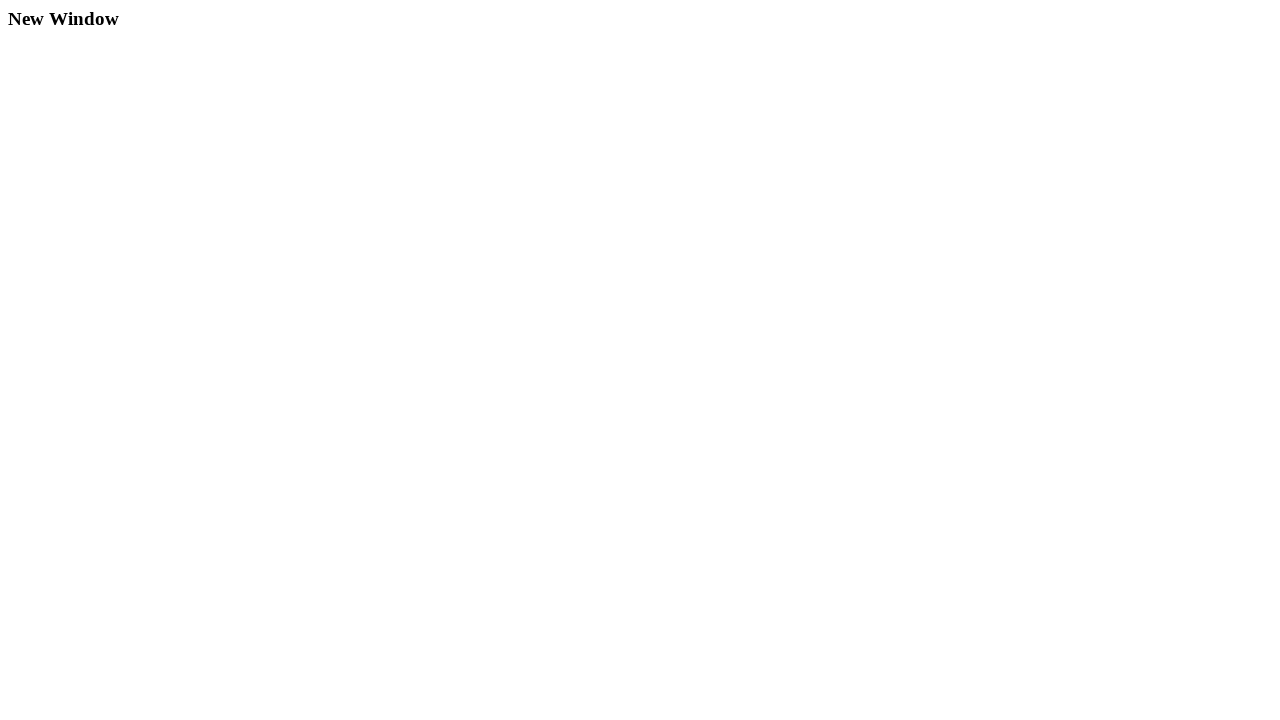

Closed the new page
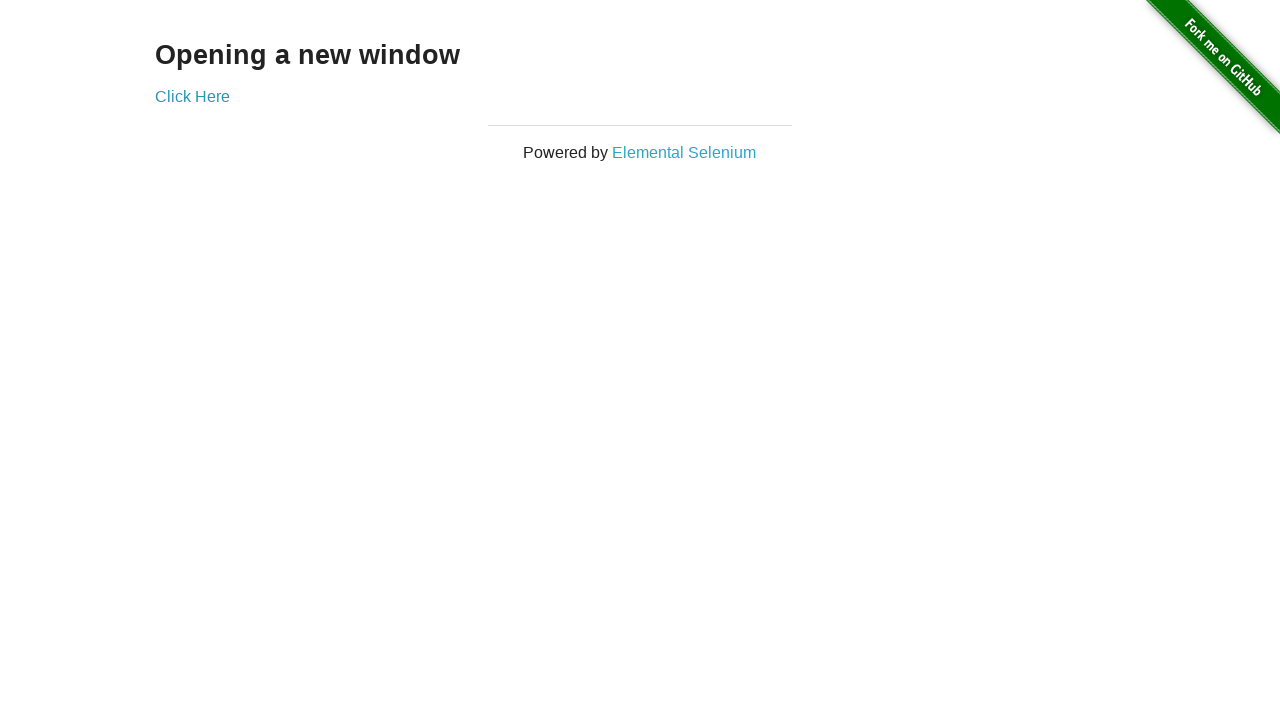

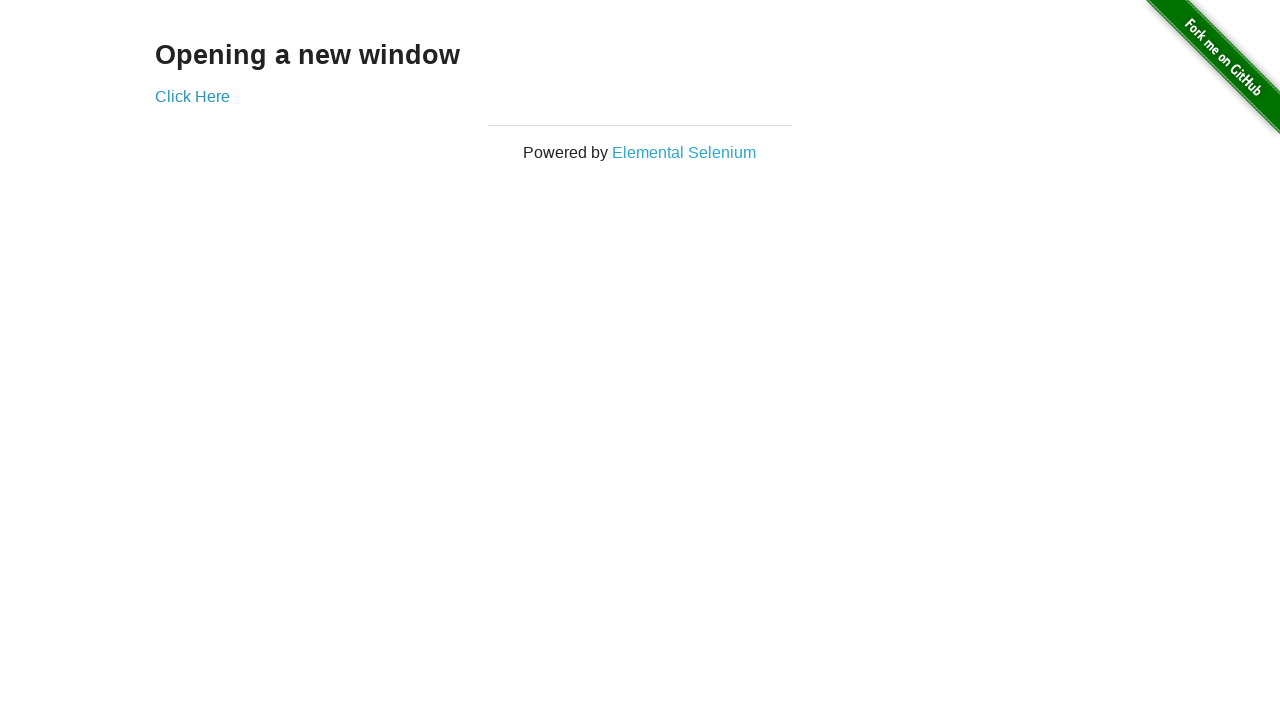